Tests the date picker functionality by filling in a date value into the datepicker input field

Starting URL: https://testautomationpractice.blogspot.com/

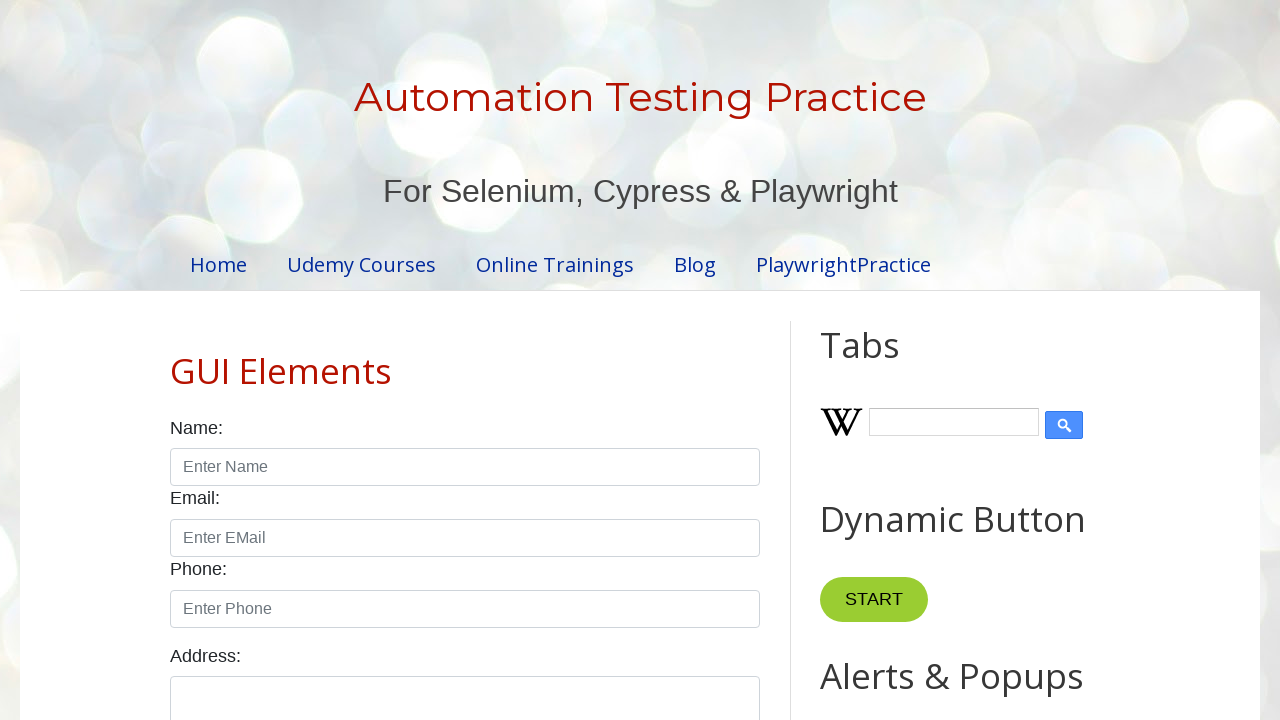

Navigated to Test Automation Practice website
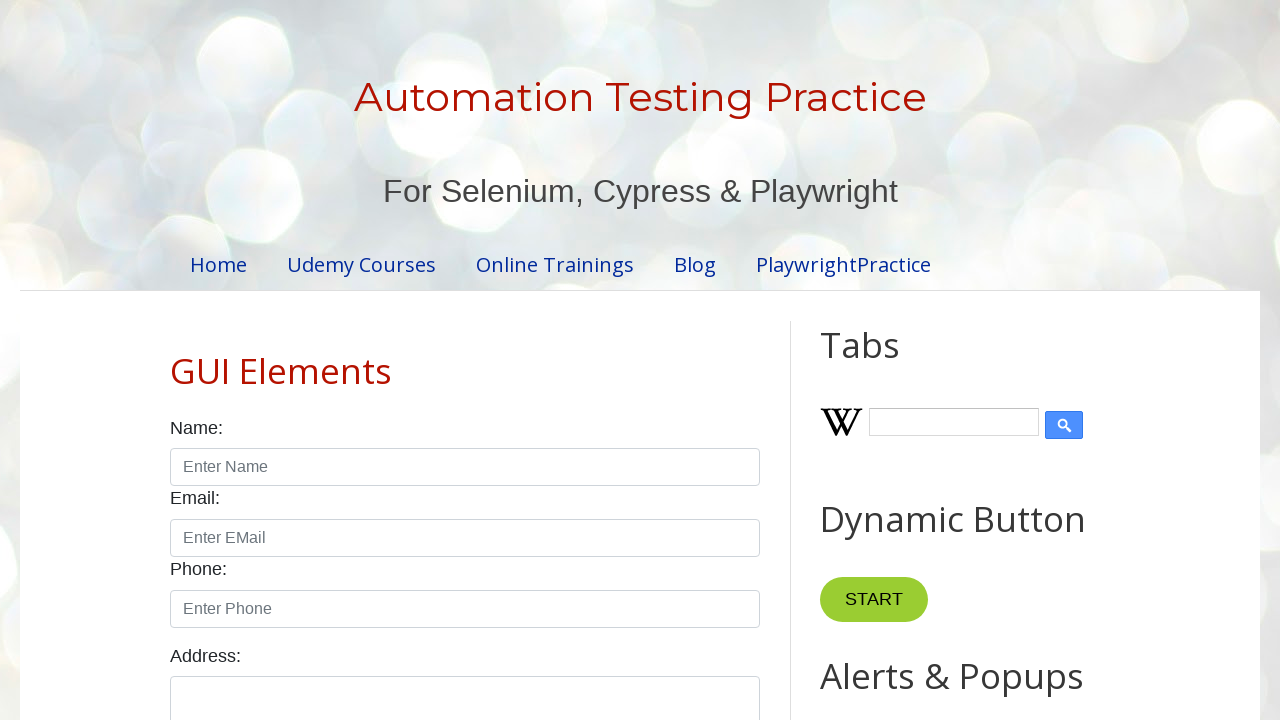

Filled datepicker input field with date '03/12/2025' on #datepicker
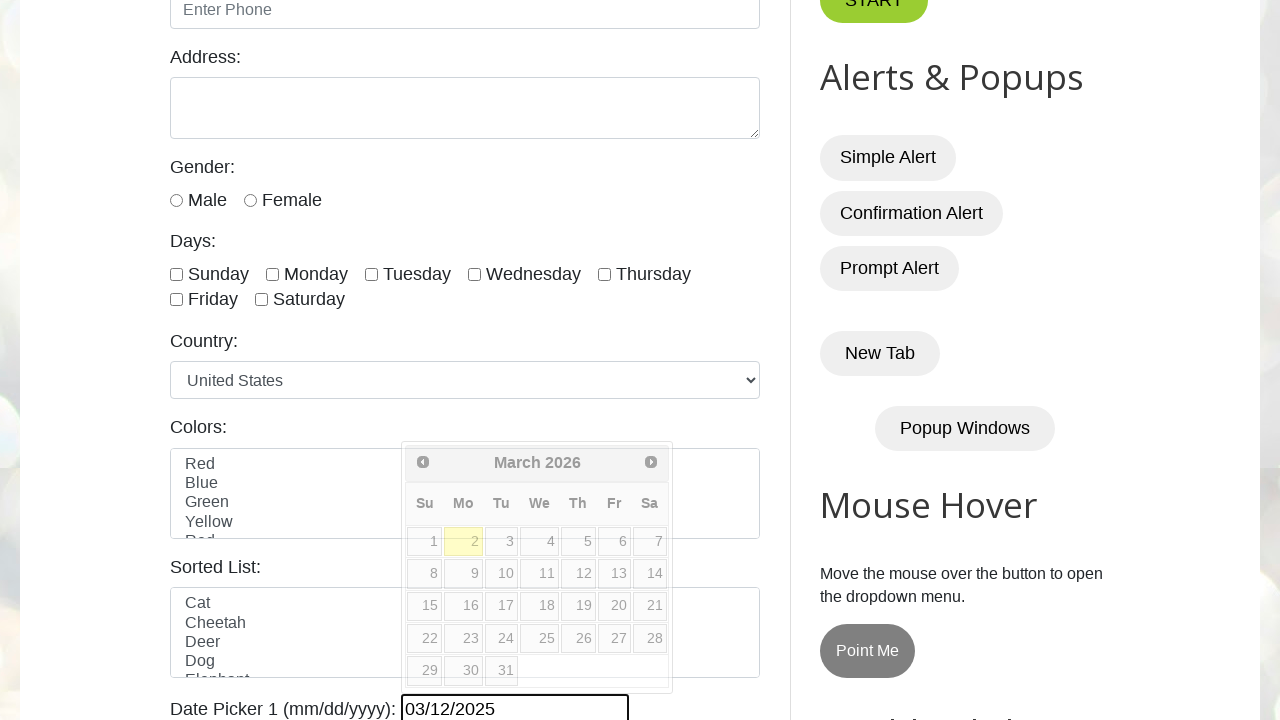

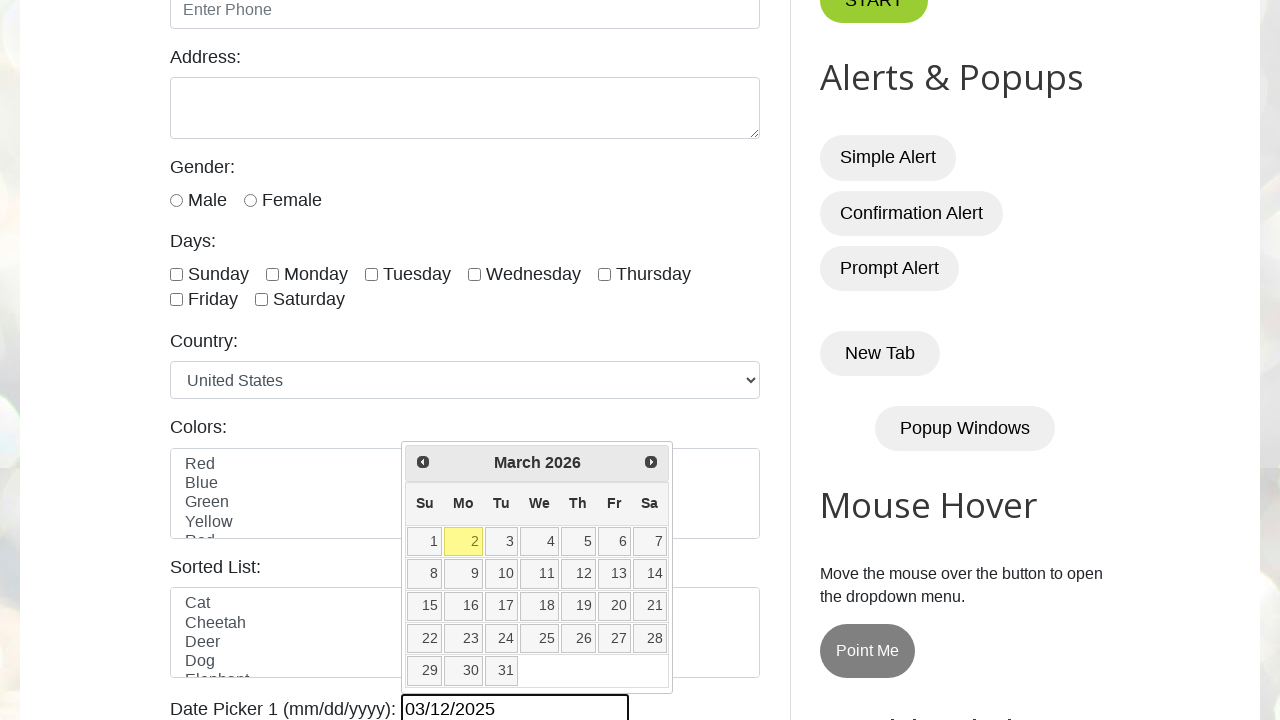